Tests dynamic element loading by navigating to Dynamic Properties section and waiting for a button that appears after a delay

Starting URL: https://demoqa.com

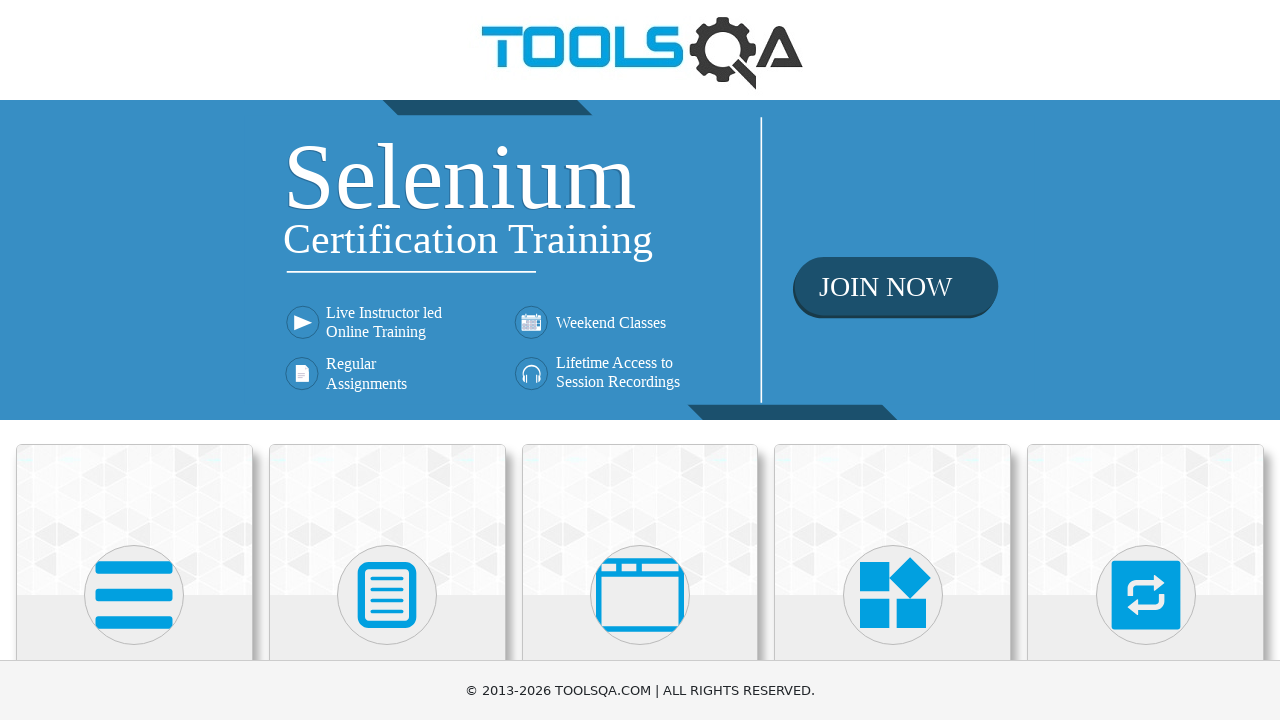

Clicked on 'Elements' tile at (134, 360) on xpath=//h5[text()='Elements']
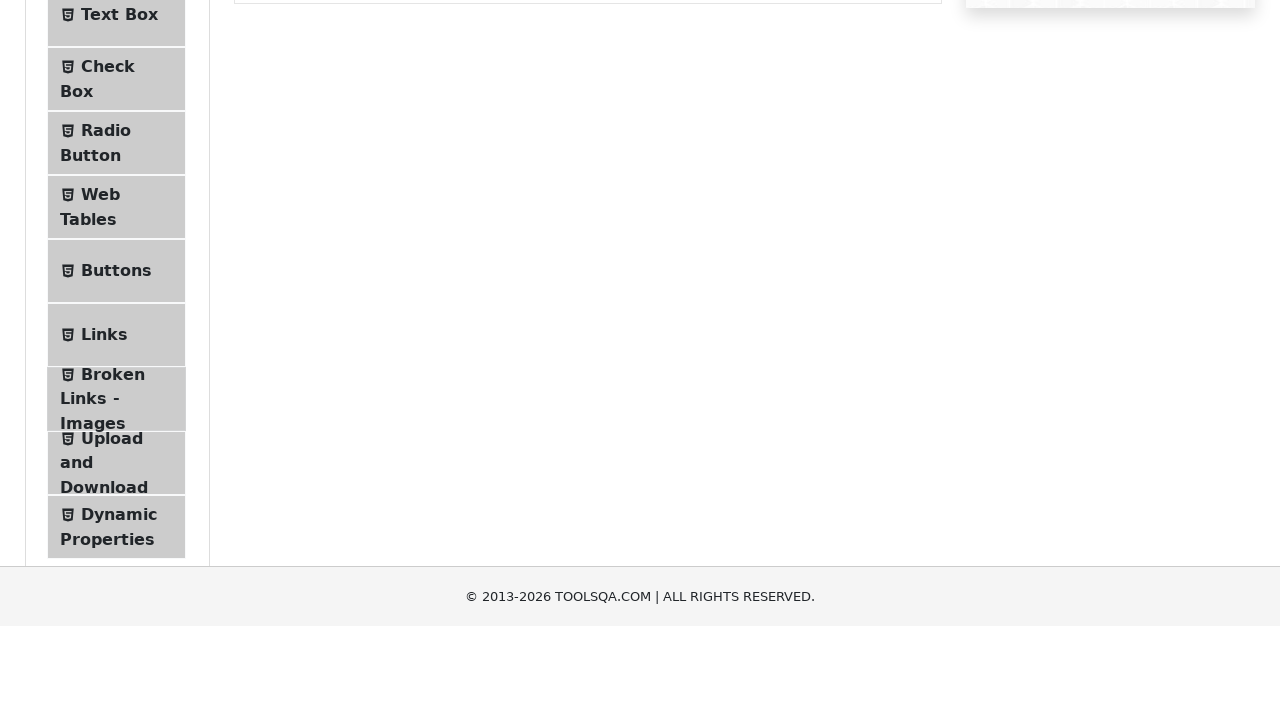

Elements page loaded
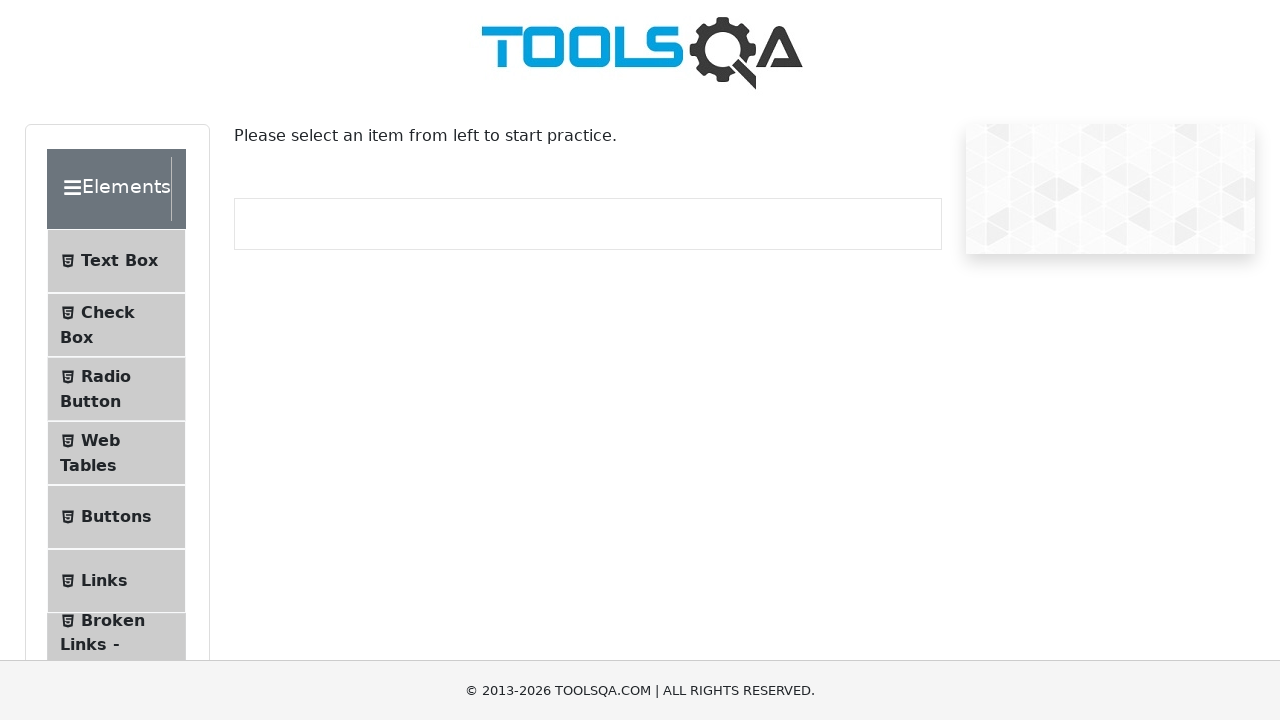

Scrolled 'Dynamic Properties' section into view
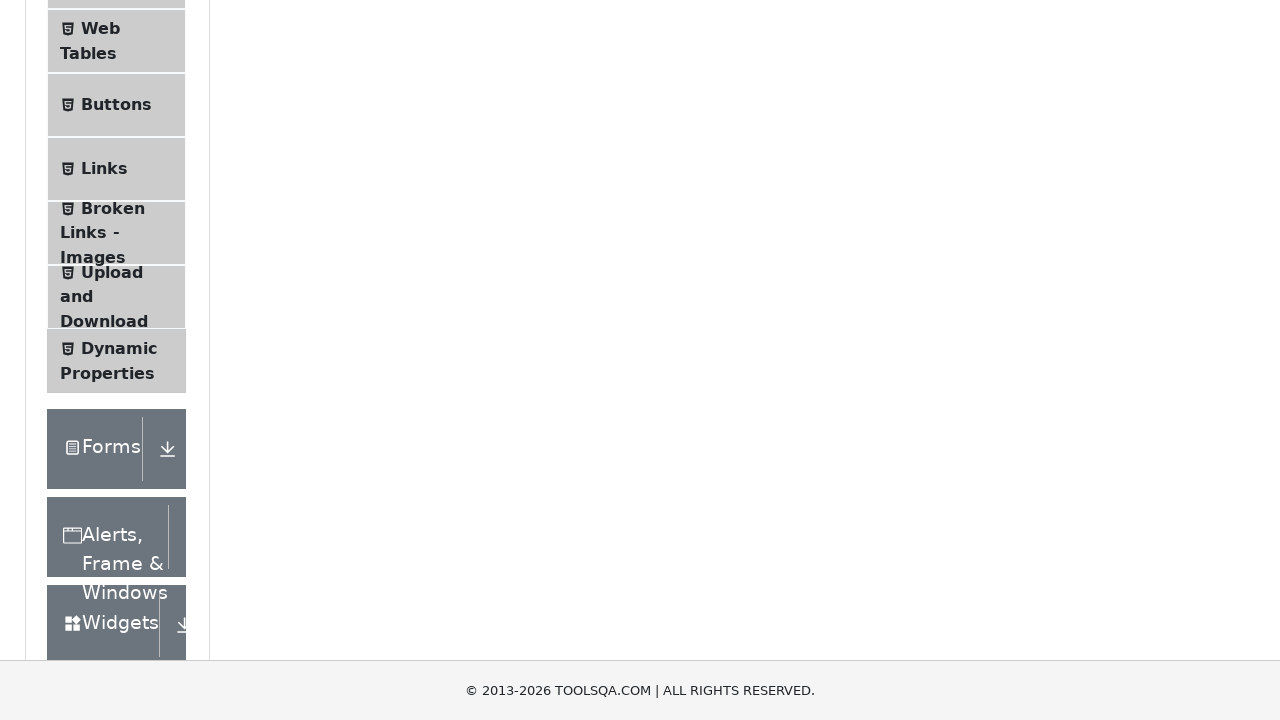

Clicked on 'Dynamic Properties' section at (119, 348) on xpath=//span[text()='Dynamic Properties']
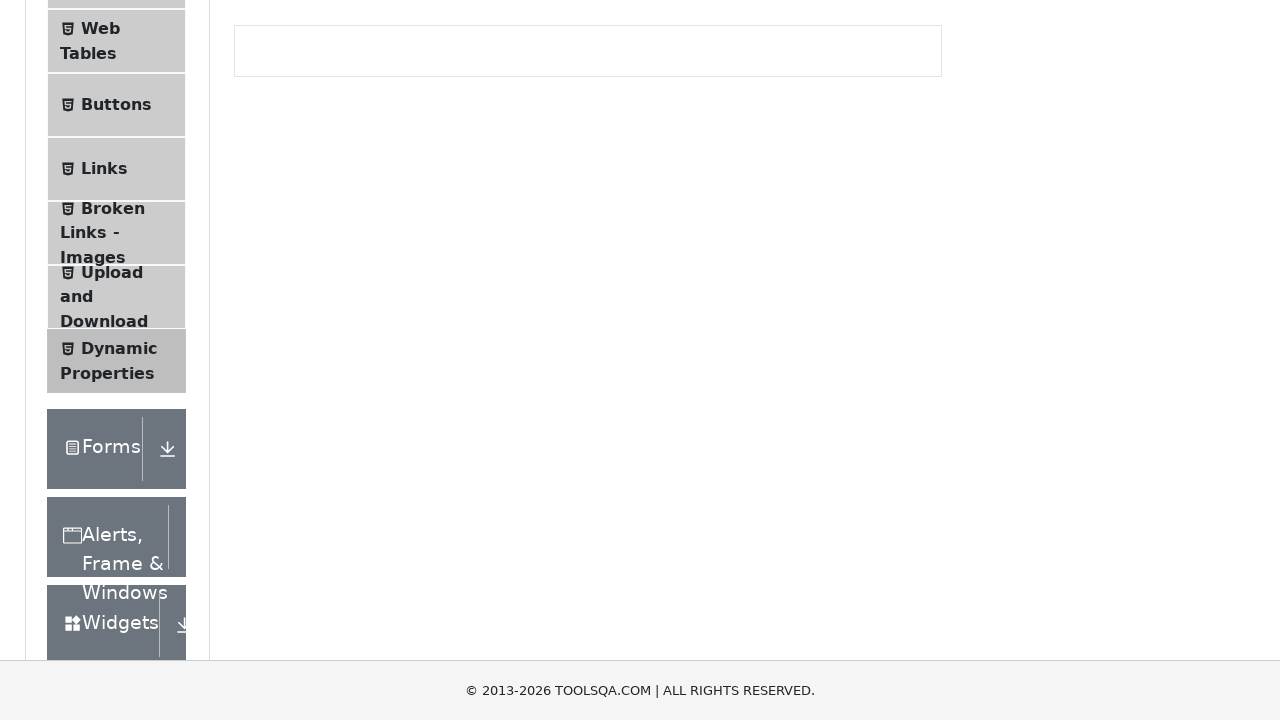

Dynamic Properties page loaded
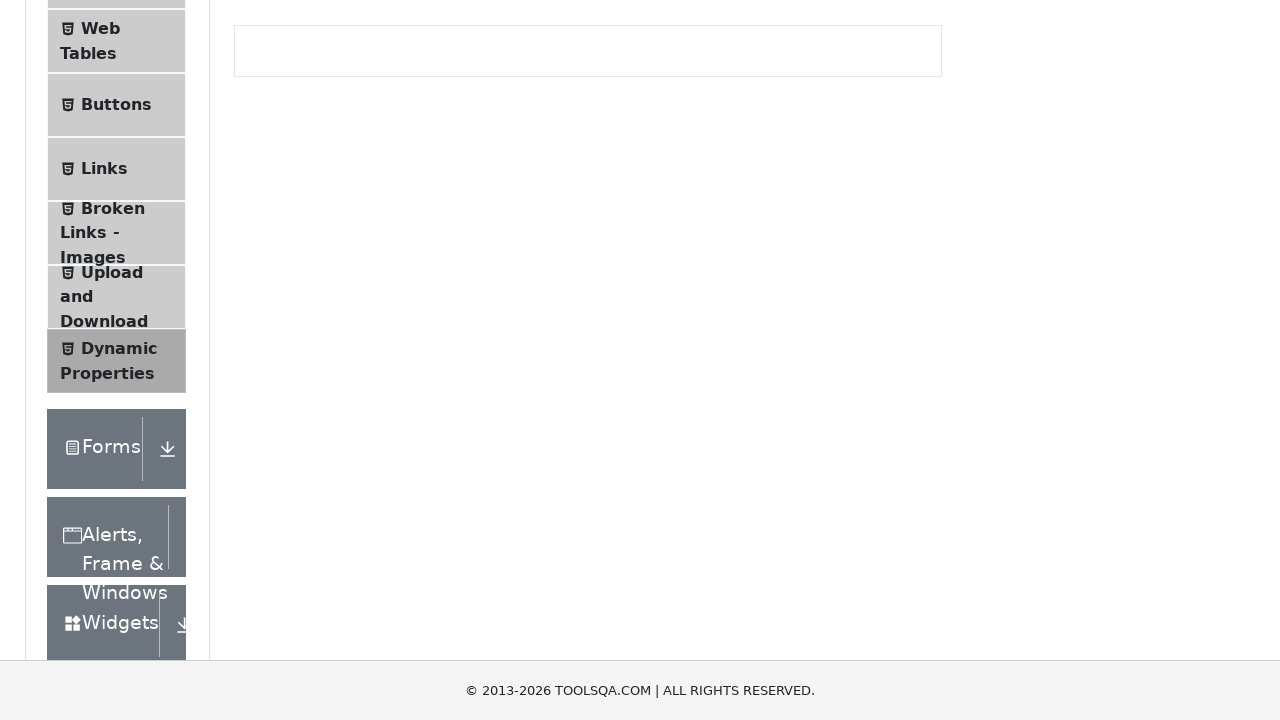

Dynamically loaded button appeared after delay
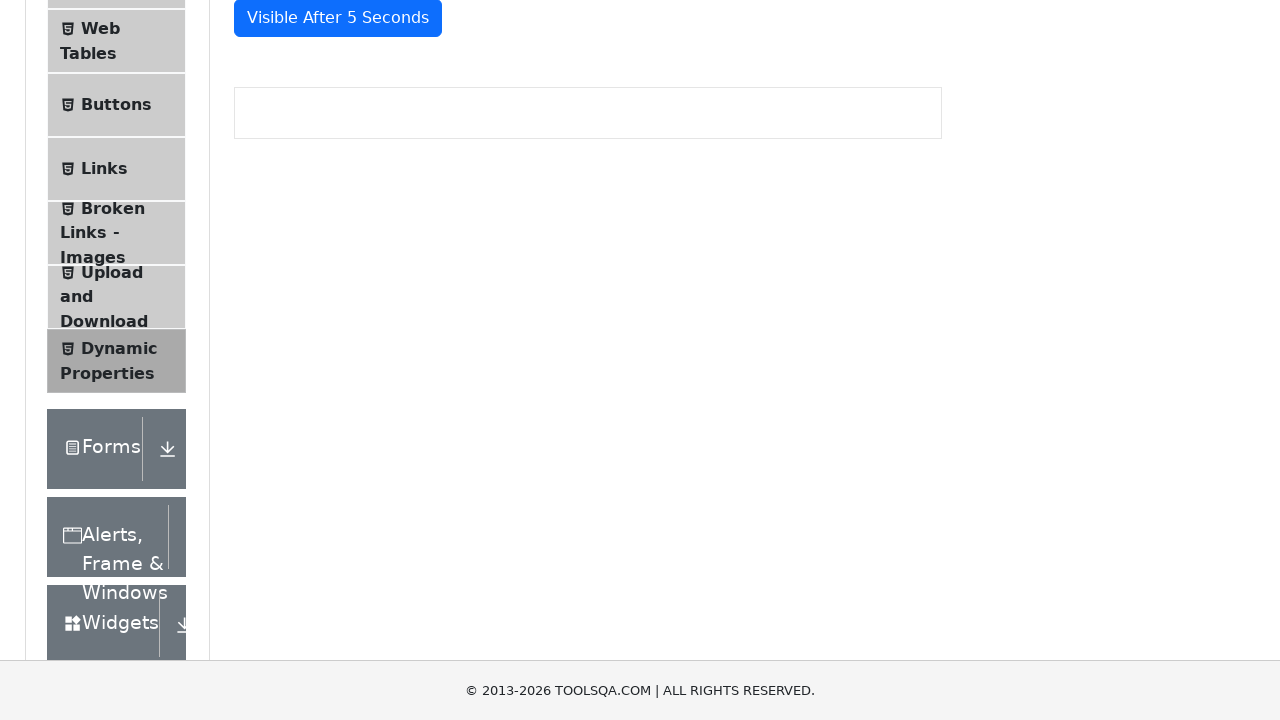

Clicked on dynamically loaded button at (338, 19) on #visibleAfter
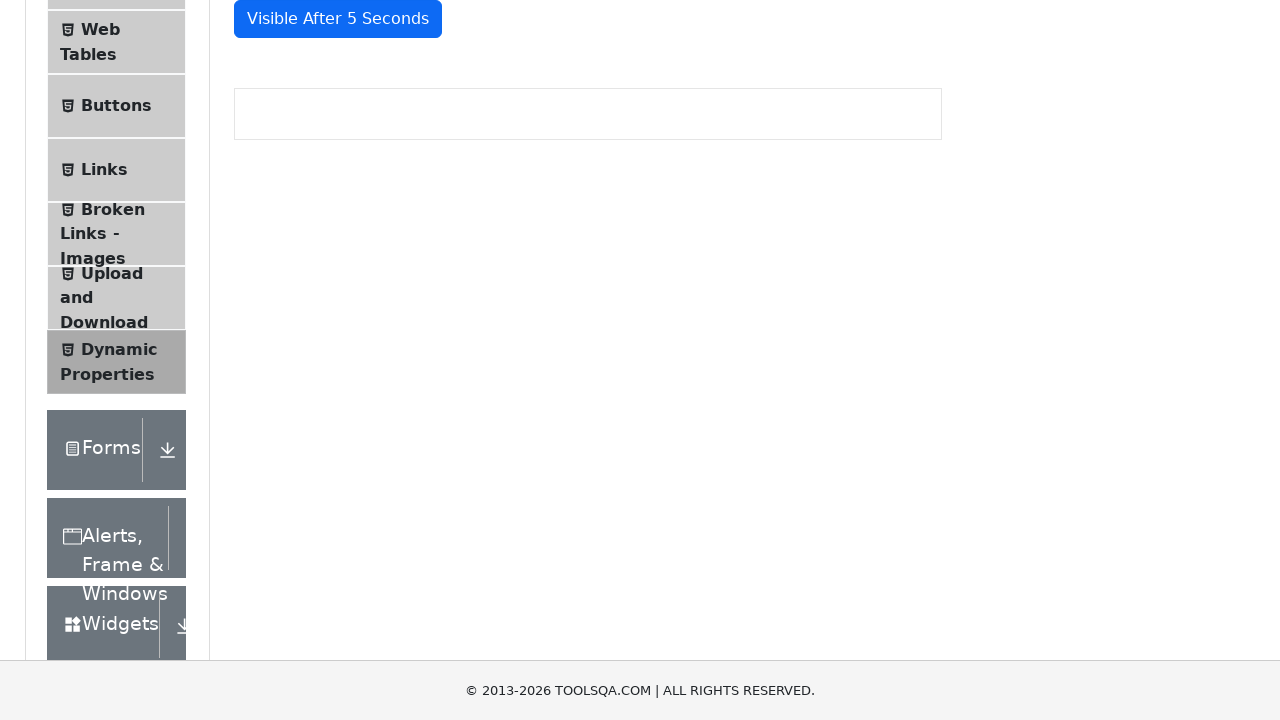

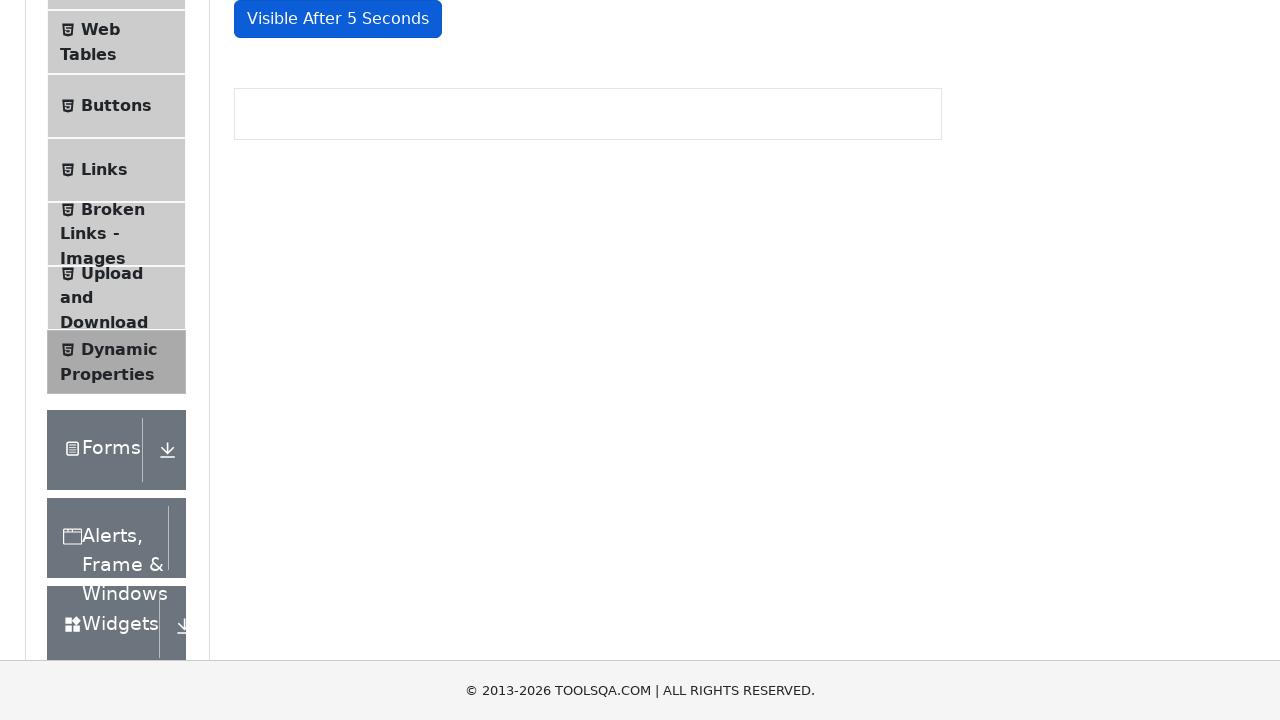